Tests Booking.com's date picker functionality by opening the calendar, navigating to a specific month/year for check-in (June 2026), selecting a check-in date (20th), then navigating to another month for check-out (July 2026) and selecting a check-out date (25th).

Starting URL: https://www.booking.com/

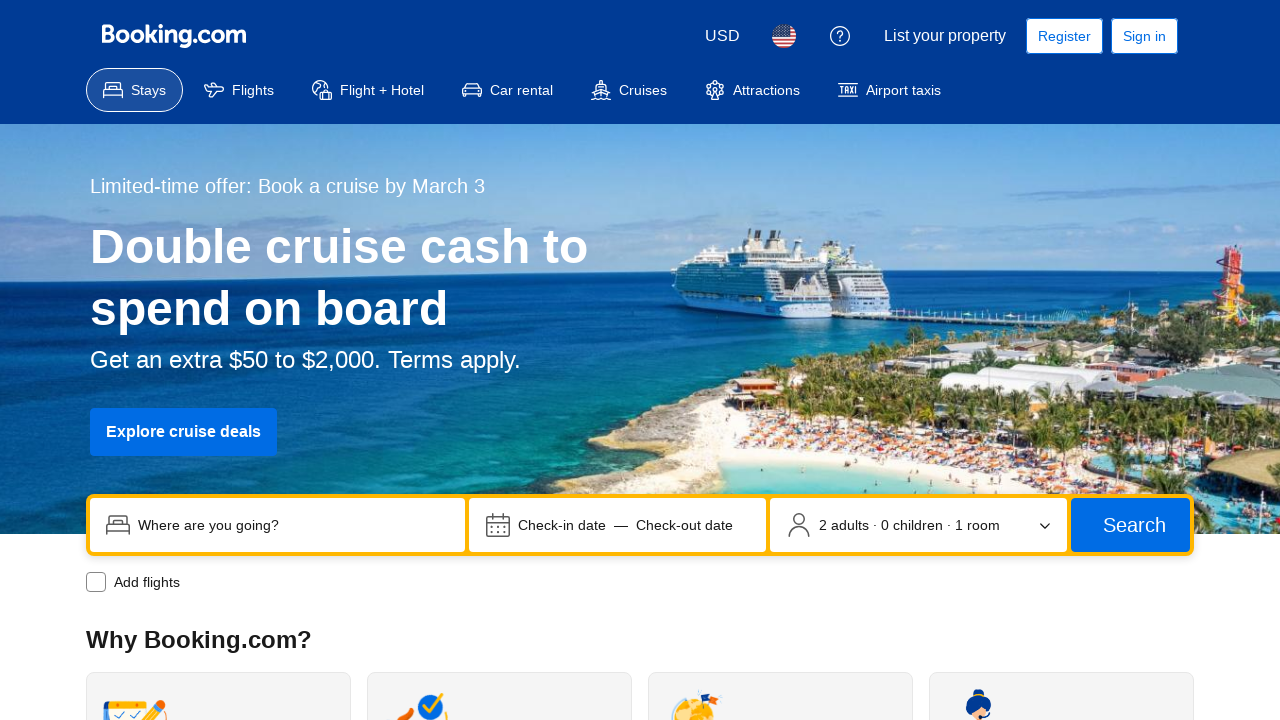

Clicked on date picker field to open calendar at (618, 525) on internal:testid=[data-testid="searchbox-dates-container"s]
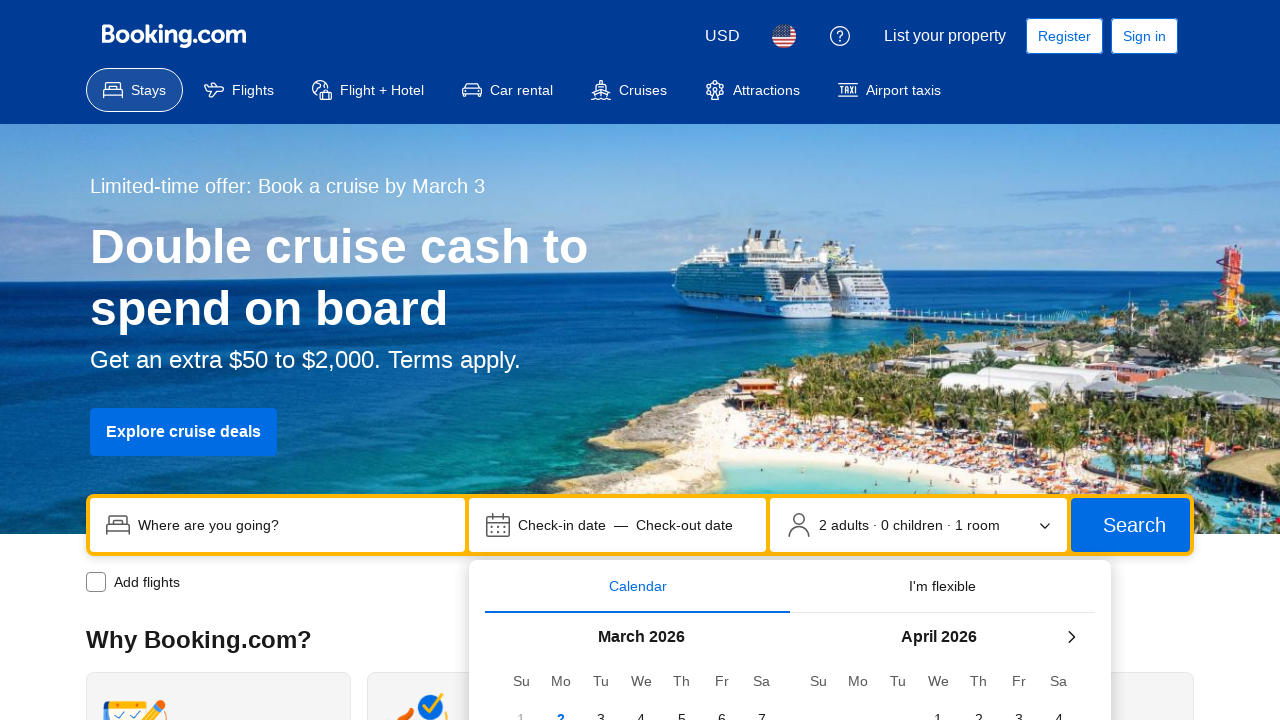

Retrieved check-in month/year header: March 2026
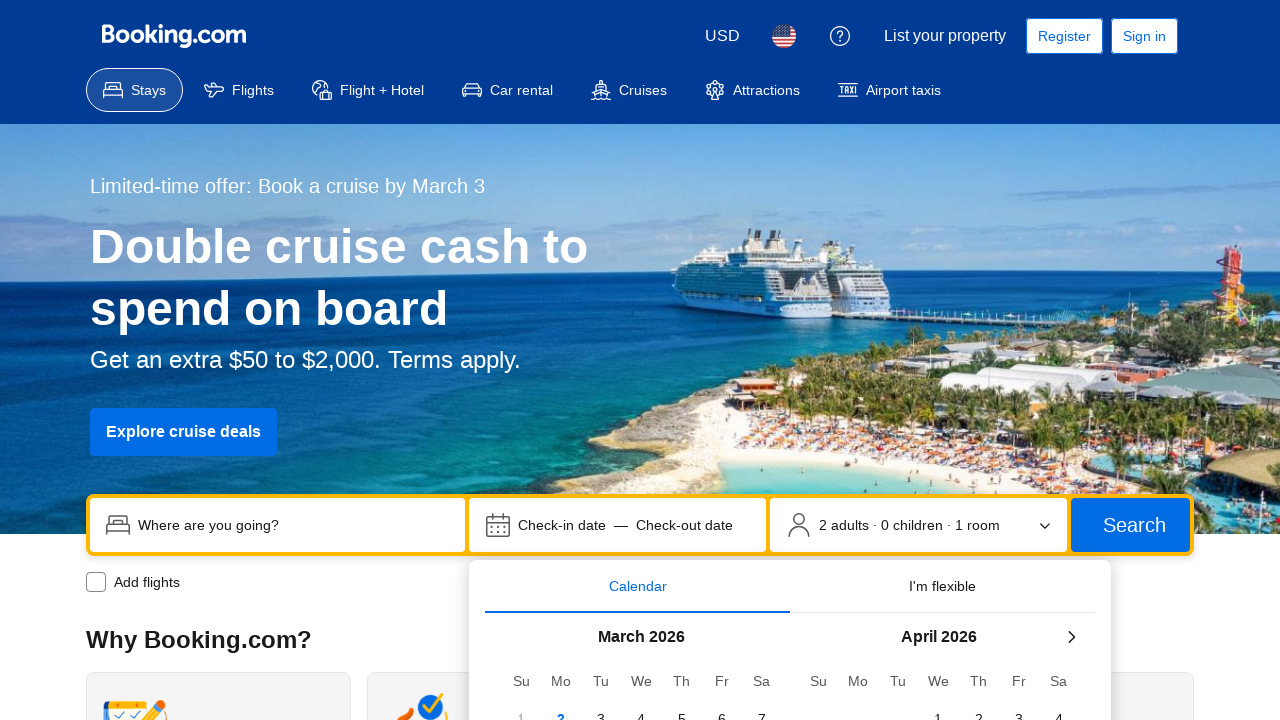

Clicked next month button to navigate from March 2026 at (1071, 637) on button[aria-label="Next month"]
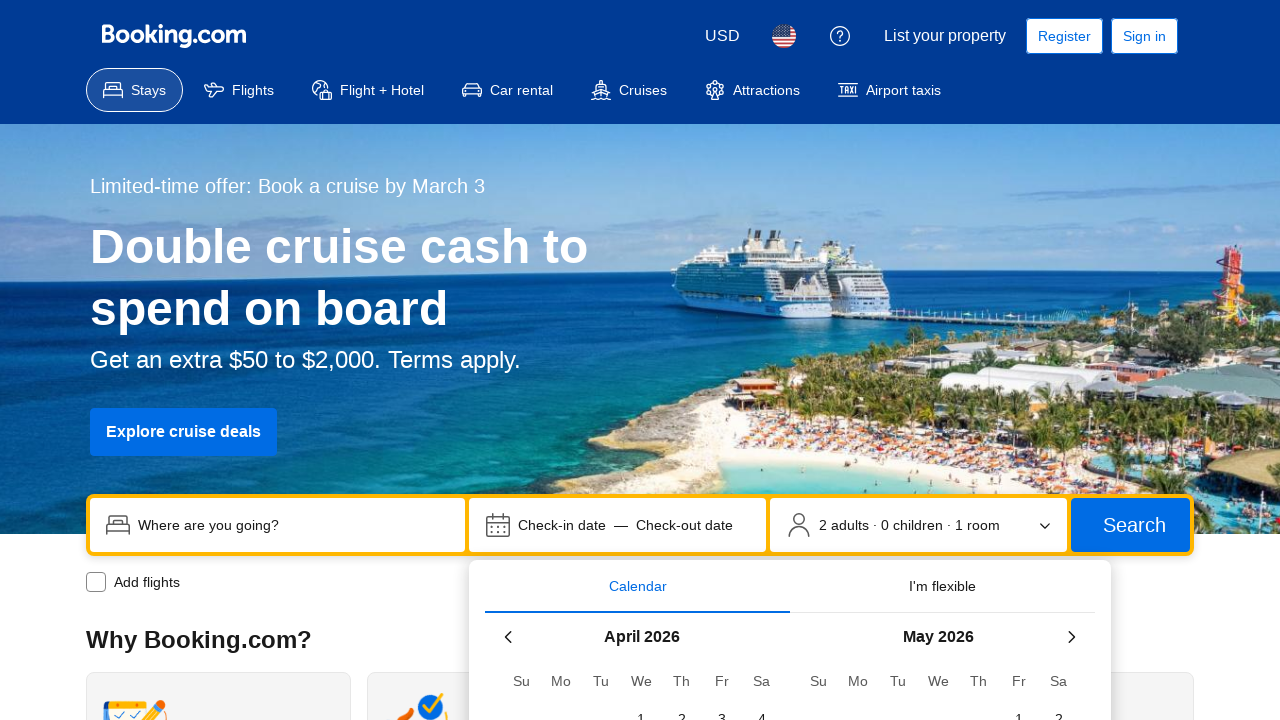

Retrieved check-in month/year header: April 2026
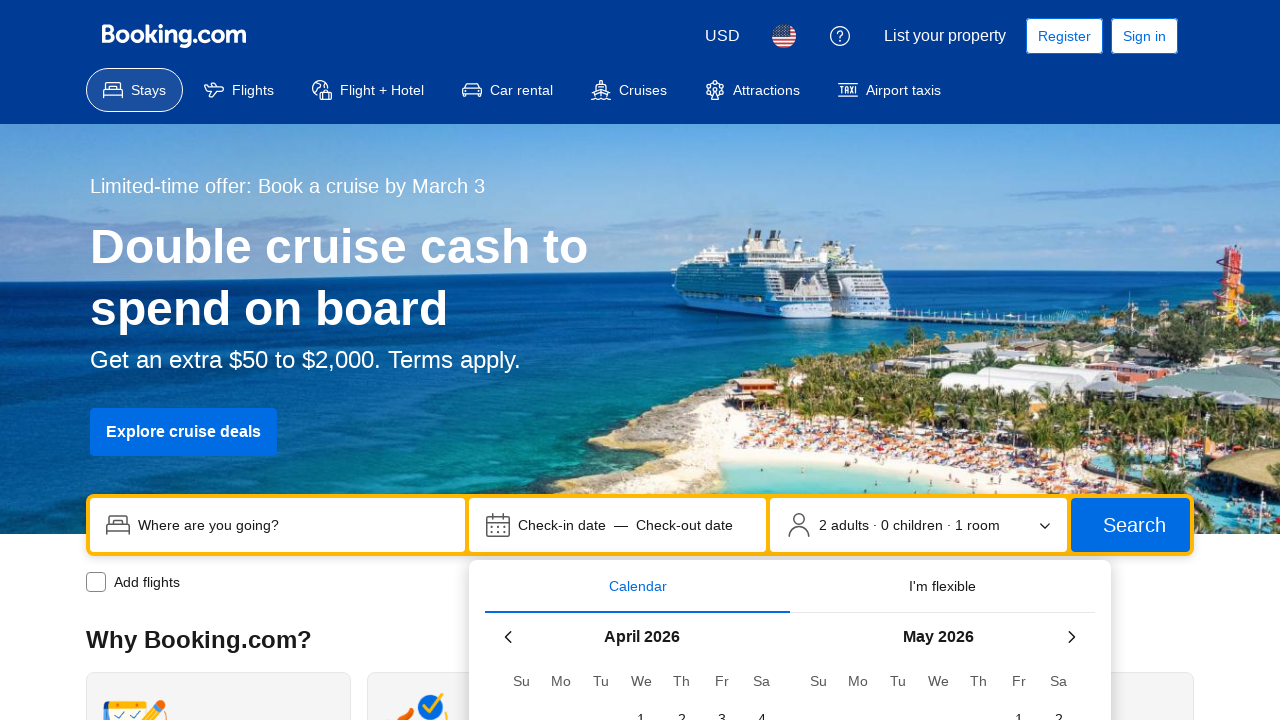

Clicked next month button to navigate from April 2026 at (1071, 637) on button[aria-label="Next month"]
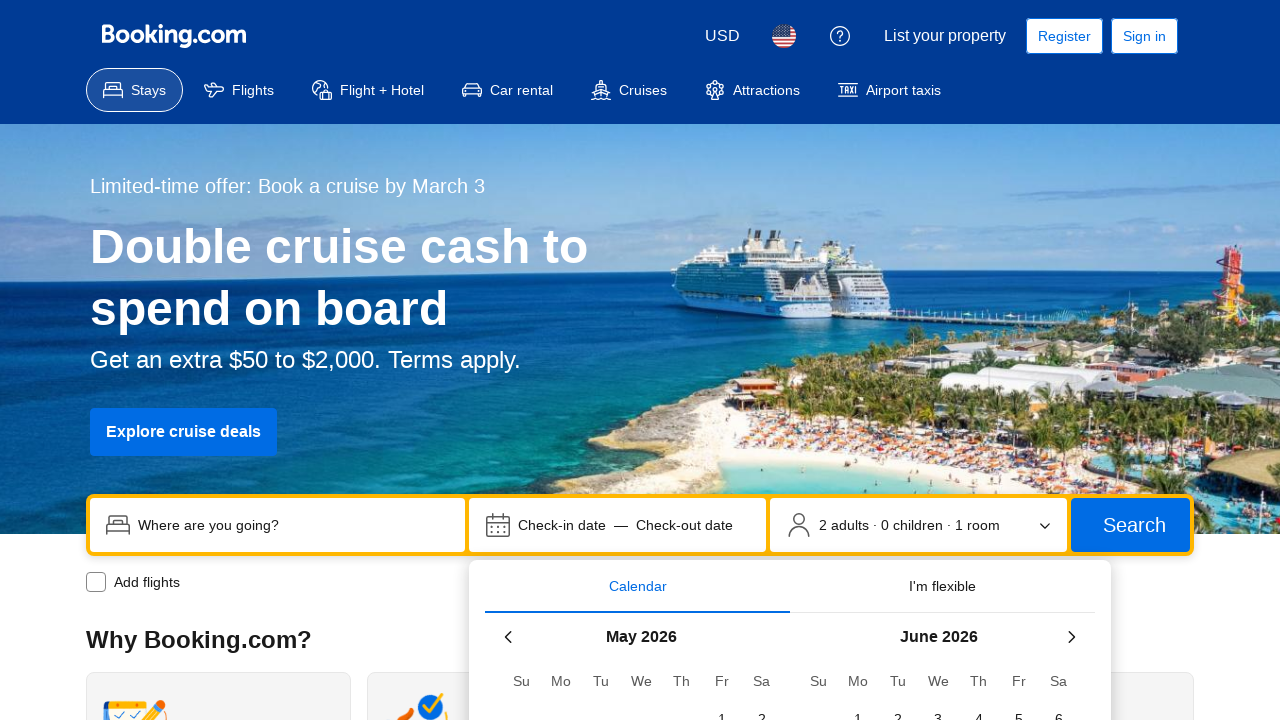

Retrieved check-in month/year header: May 2026
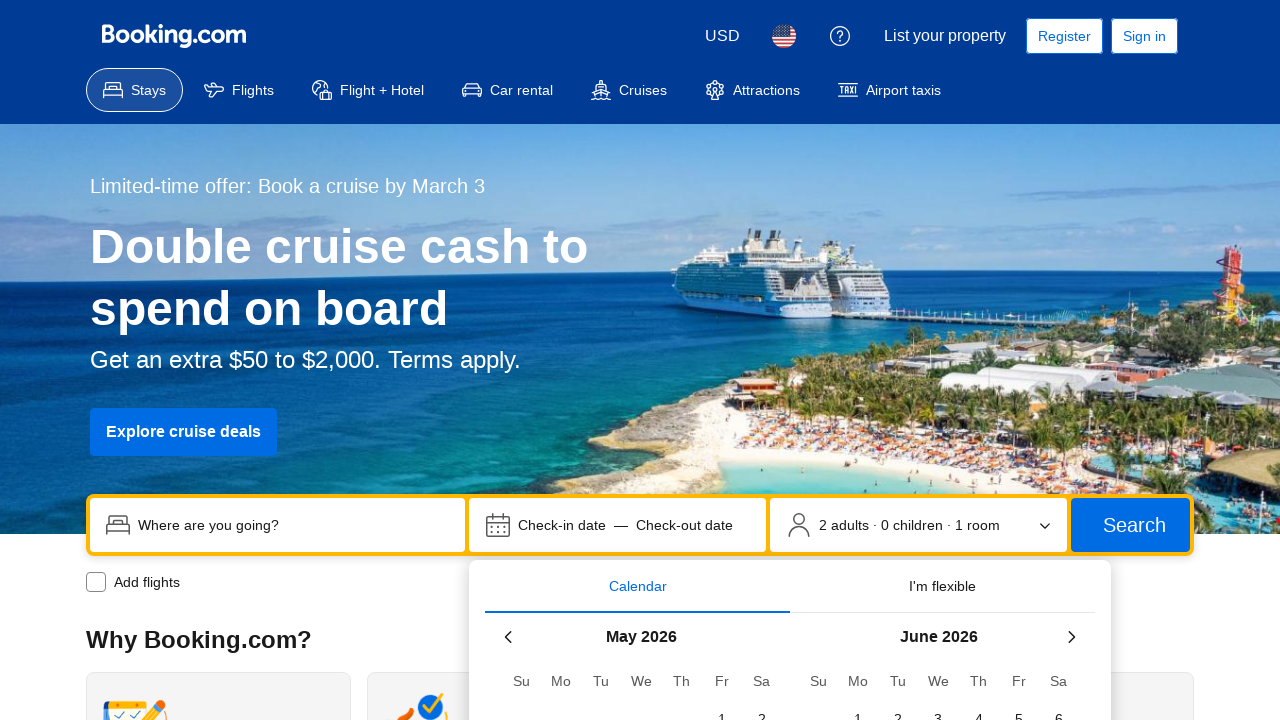

Clicked next month button to navigate from May 2026 at (1071, 637) on button[aria-label="Next month"]
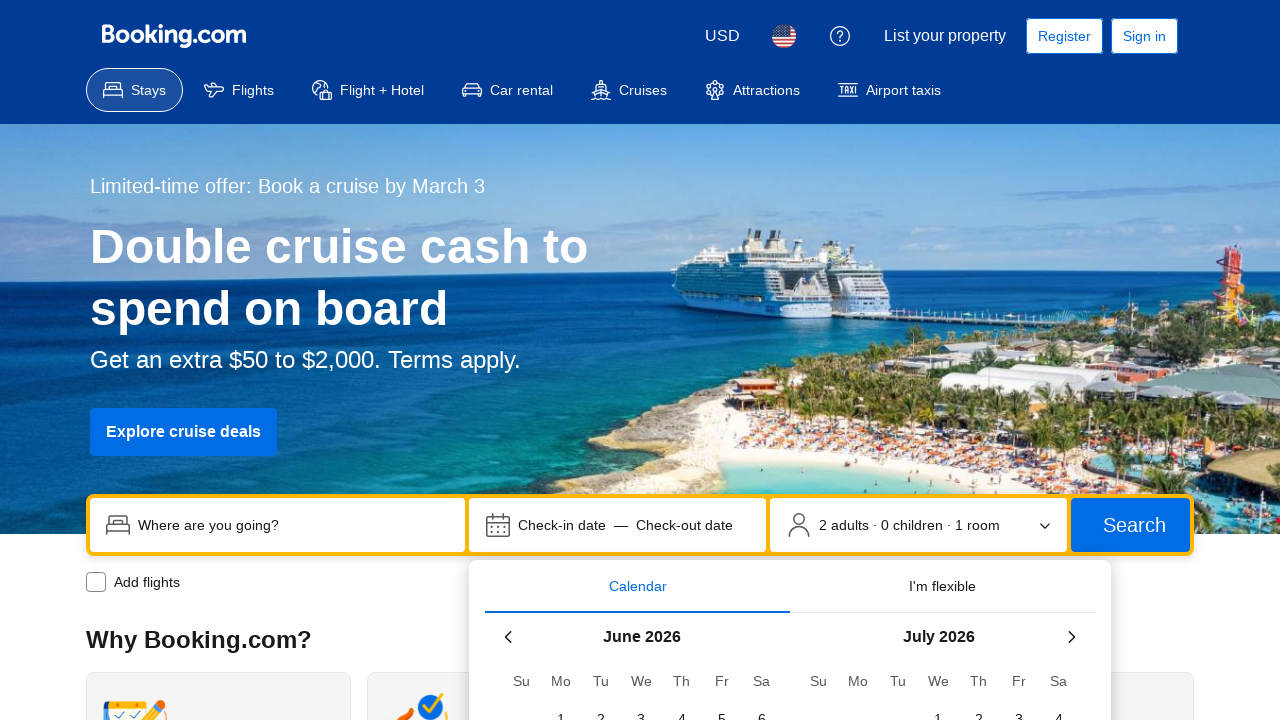

Retrieved check-in month/year header: June 2026
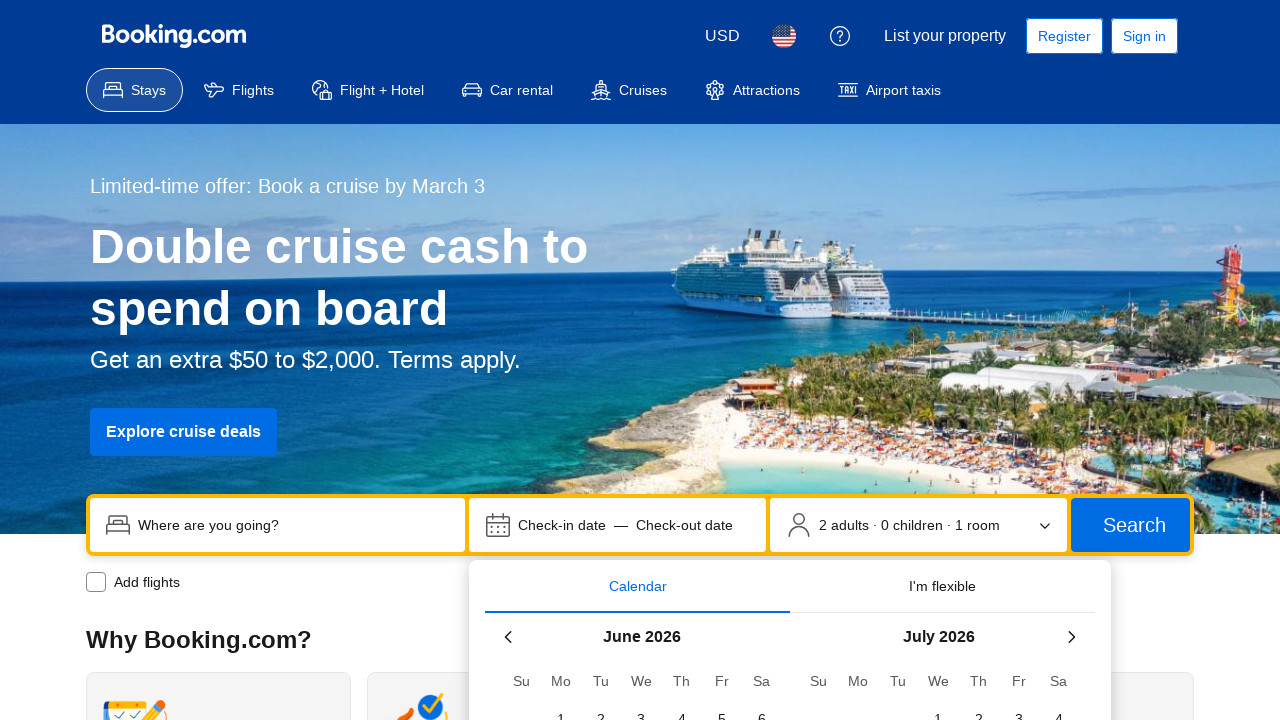

Reached target check-in month/year: June 2026
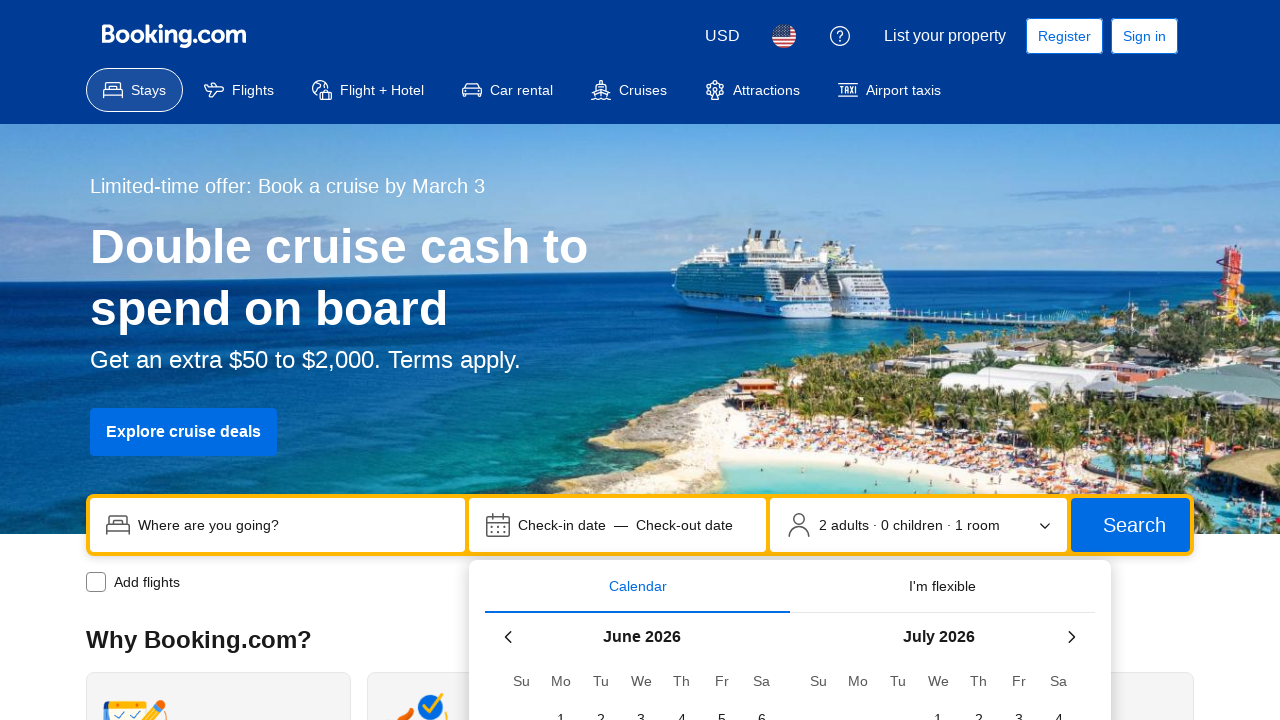

Retrieved all date cells for check-in calendar
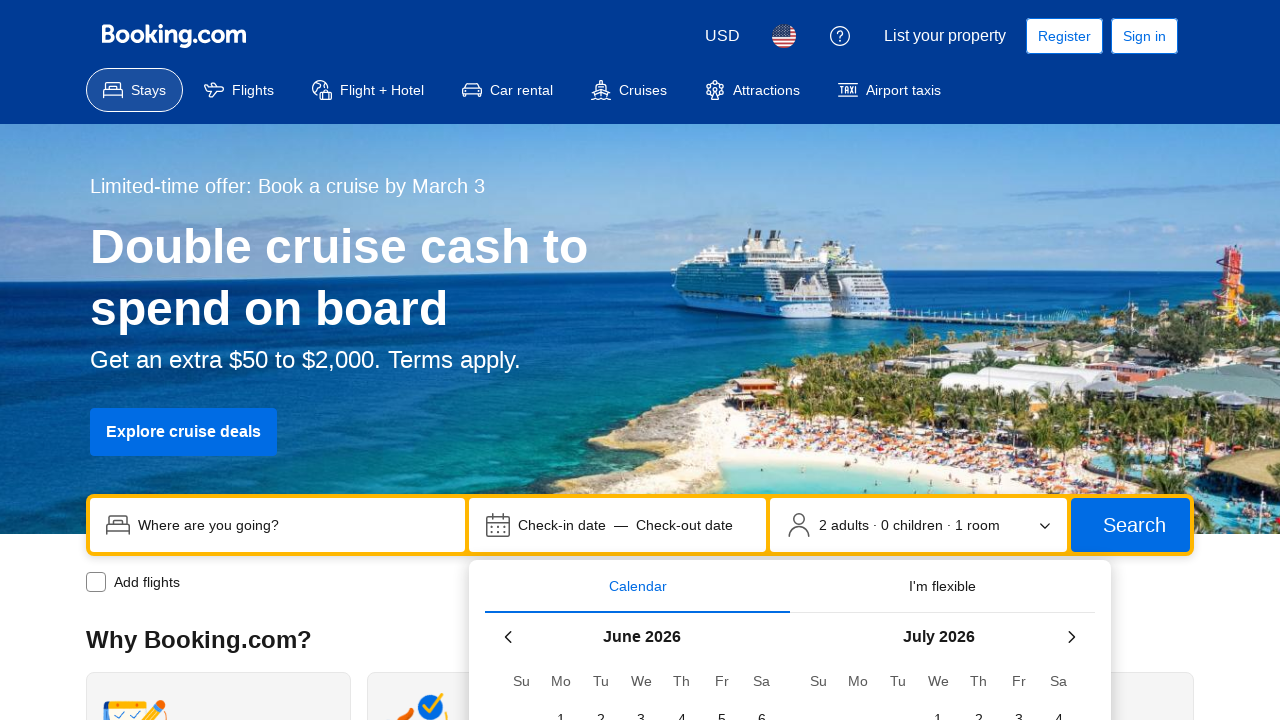

Selected check-in date: 20 at (762, 360) on table.b8fcb0c66a tbody >> nth=0 >> td >> nth=20
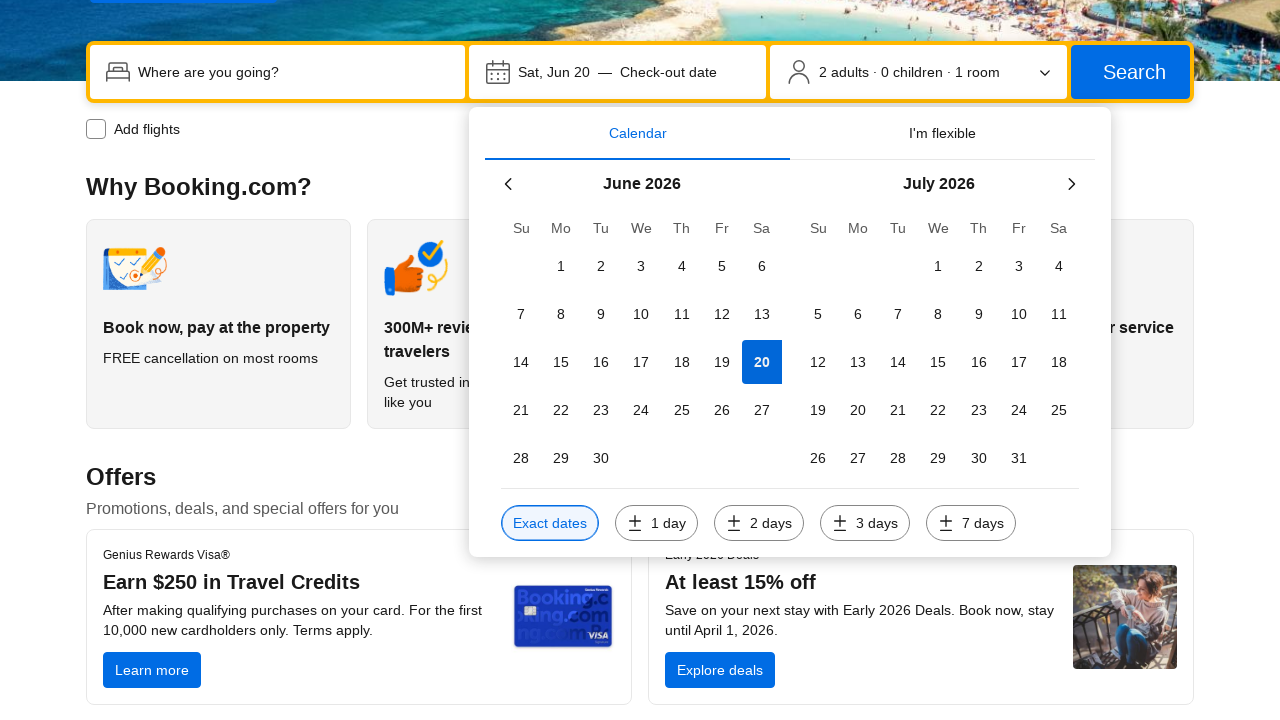

Retrieved check-out month/year header: July 2026
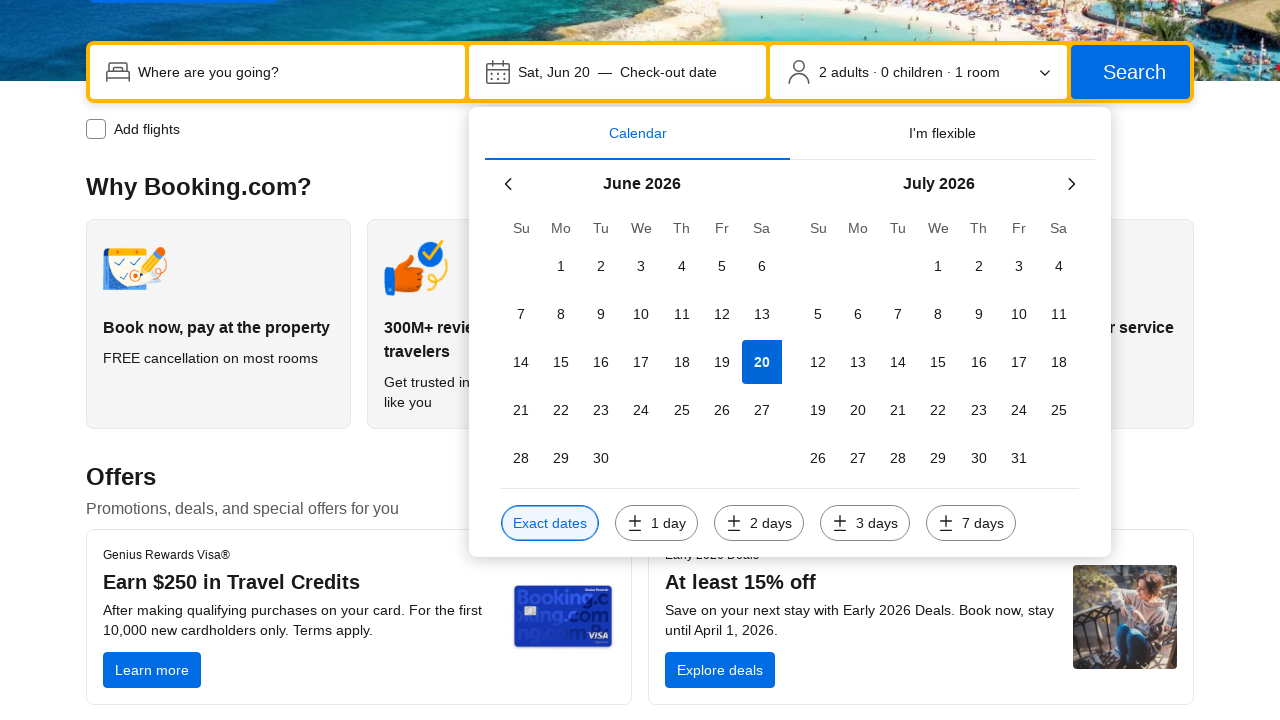

Reached target check-out month/year: July 2026
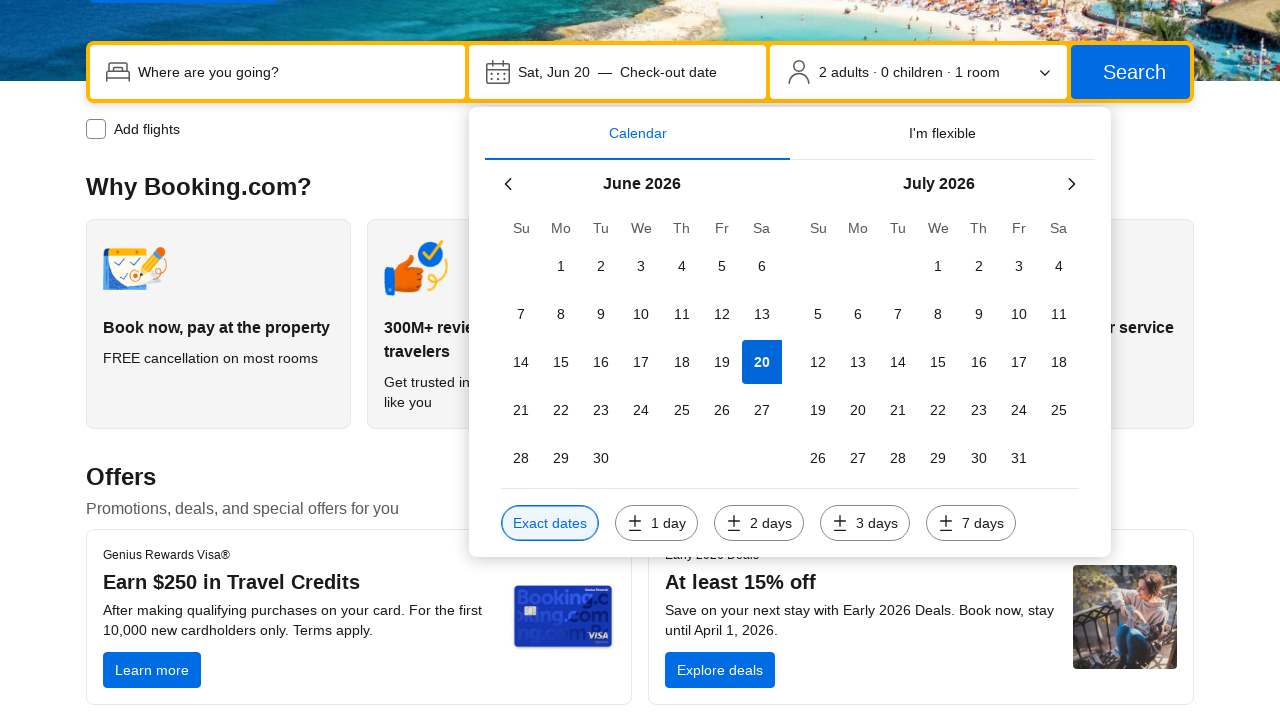

Retrieved all date cells for check-out calendar
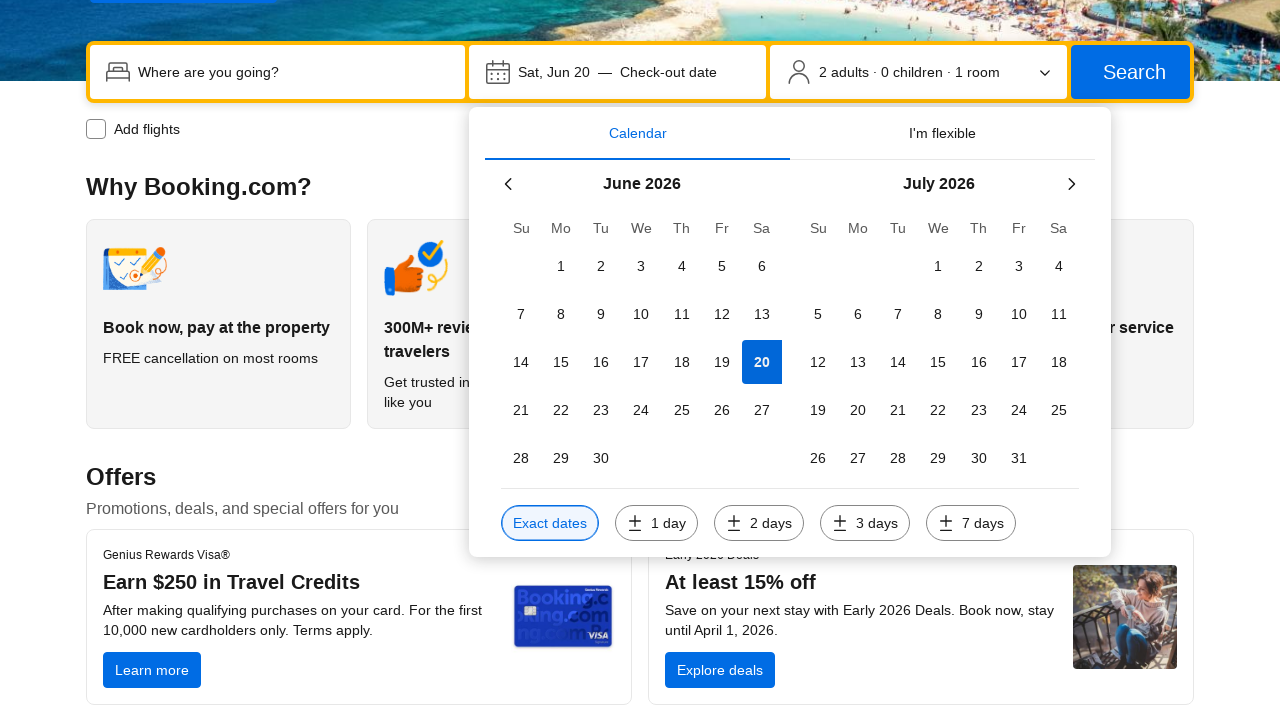

Selected check-out date: 25 at (1059, 408) on table.b8fcb0c66a tbody >> nth=1 >> td >> nth=27
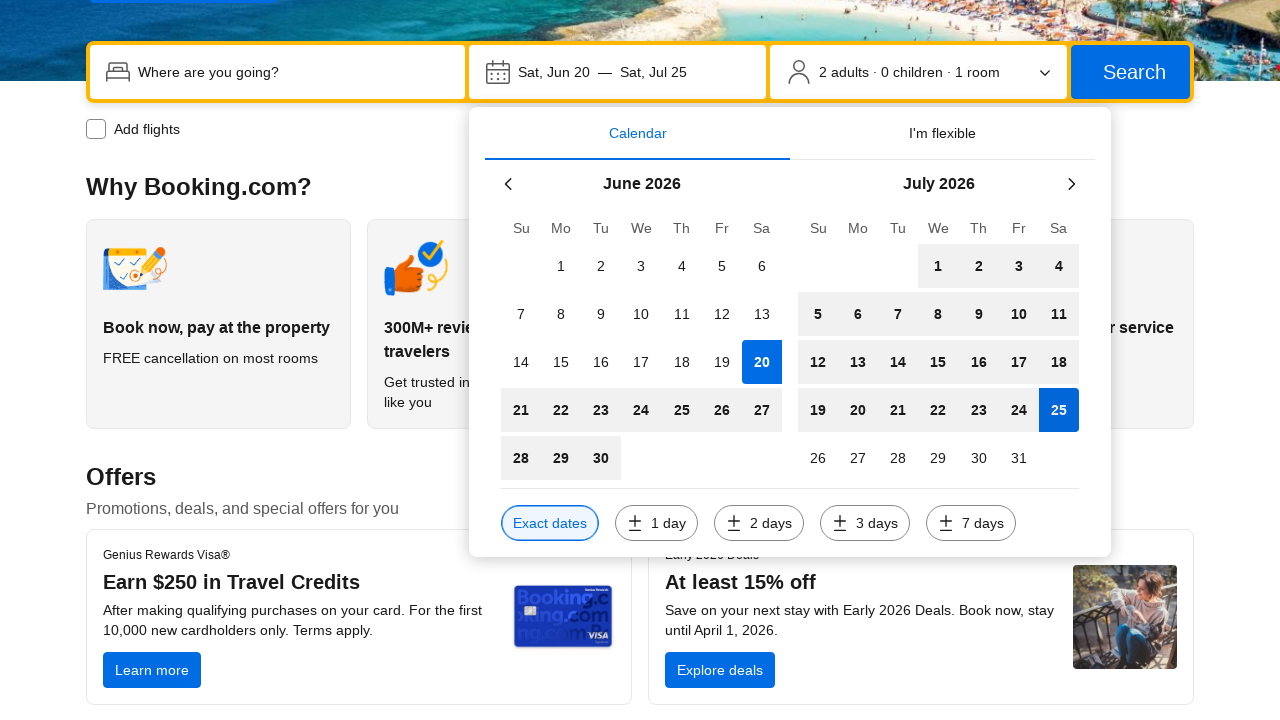

Waited 2 seconds for visual confirmation
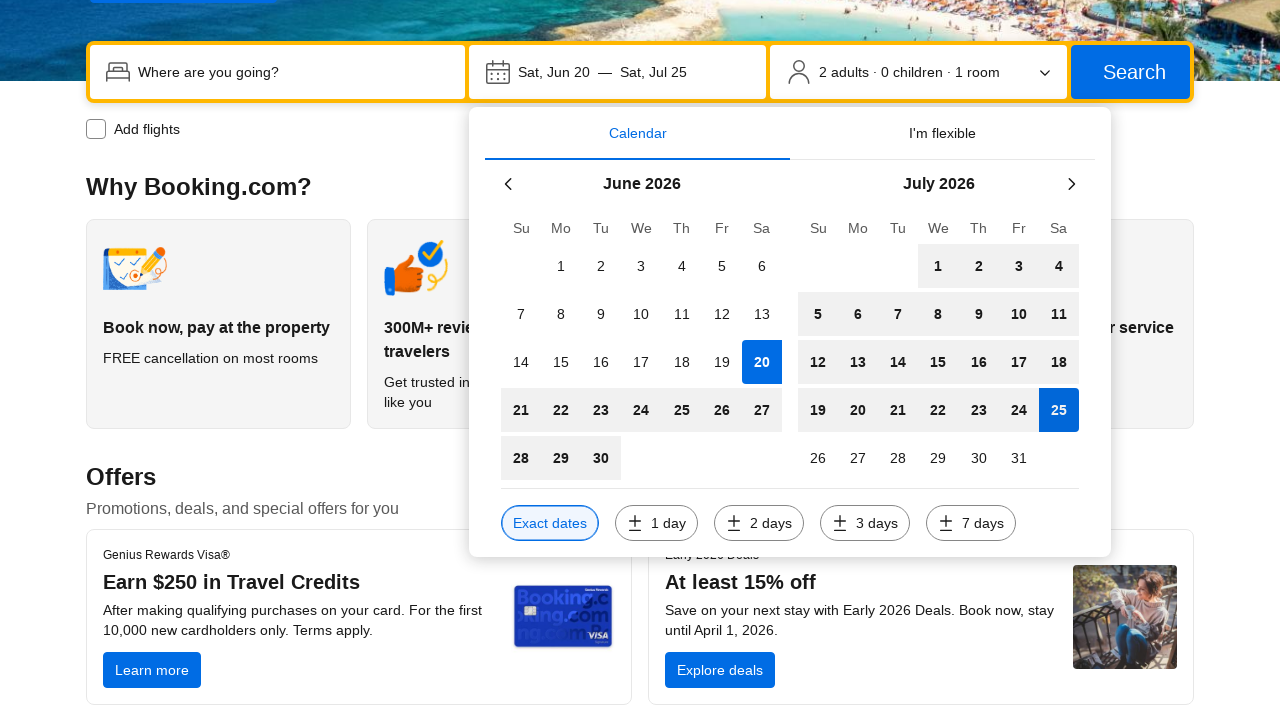

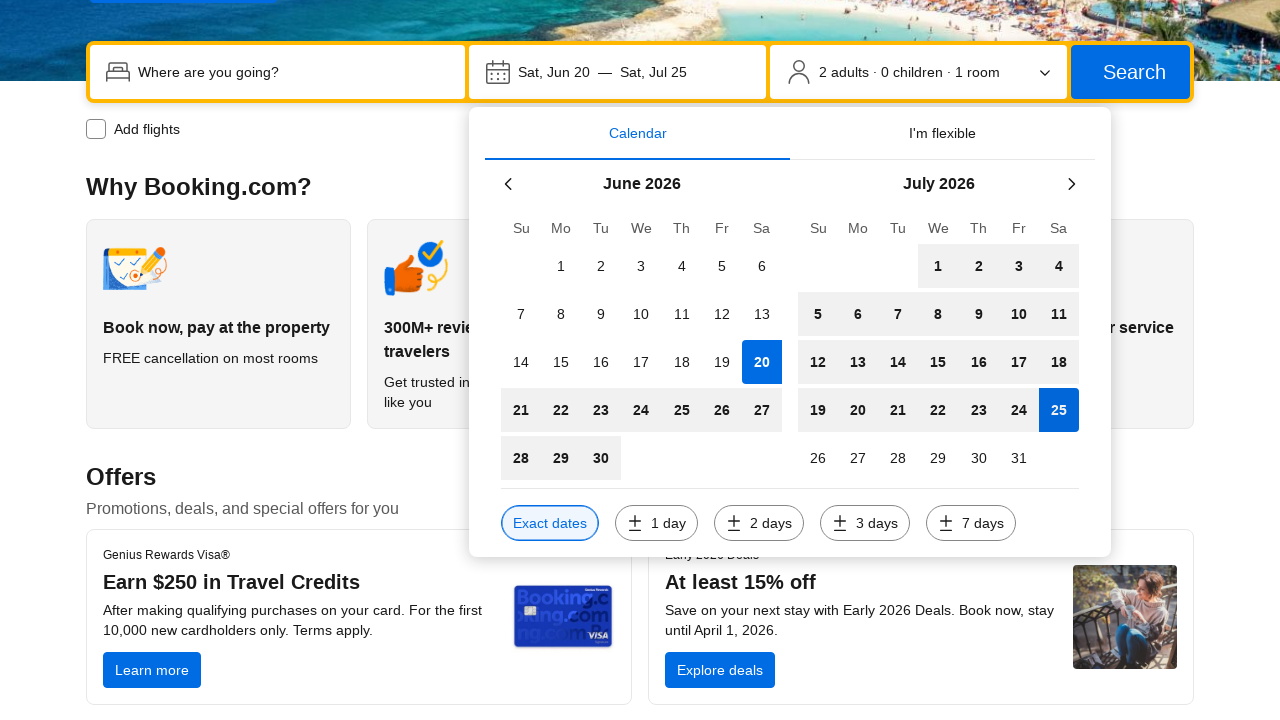